Tests dynamic element interaction by clicking a button to add a textbox and then filling the newly created textbox with text

Starting URL: https://www.hyrtutorials.com/p/waits-demo.html

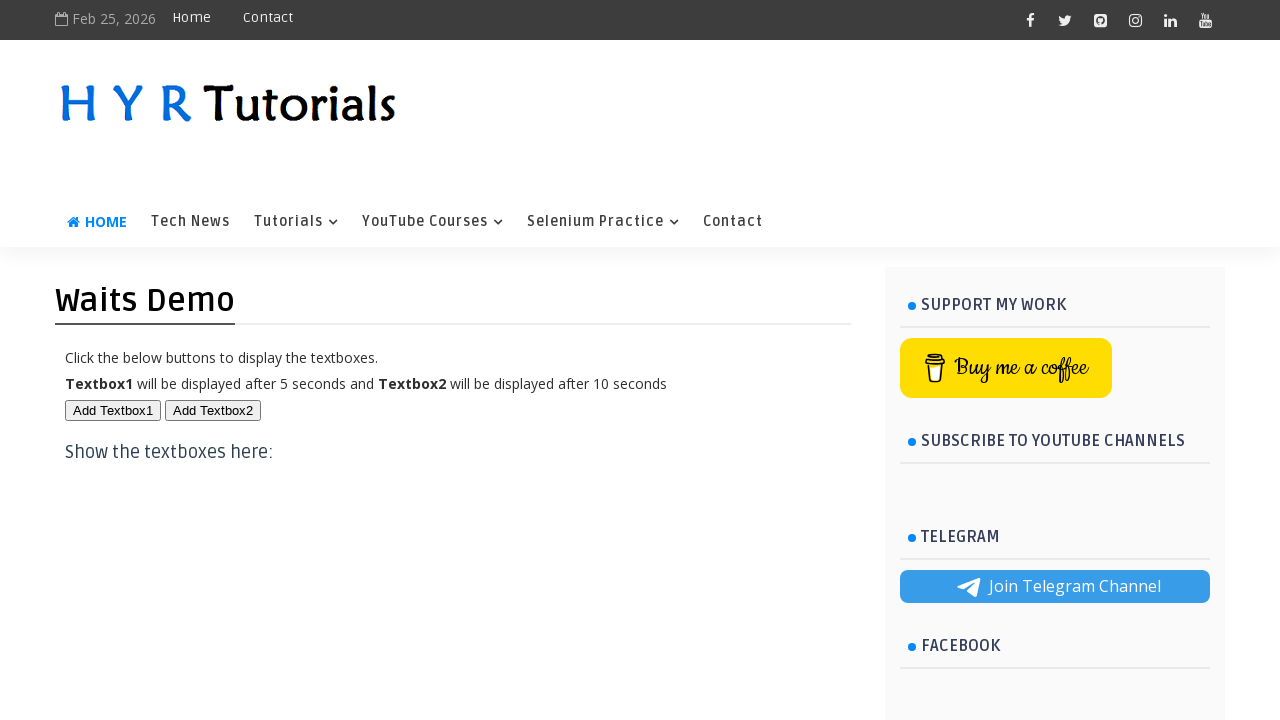

Clicked 'Add Textbox2' button to create a new textbox at (213, 410) on xpath=//*[text()='Add Textbox2']
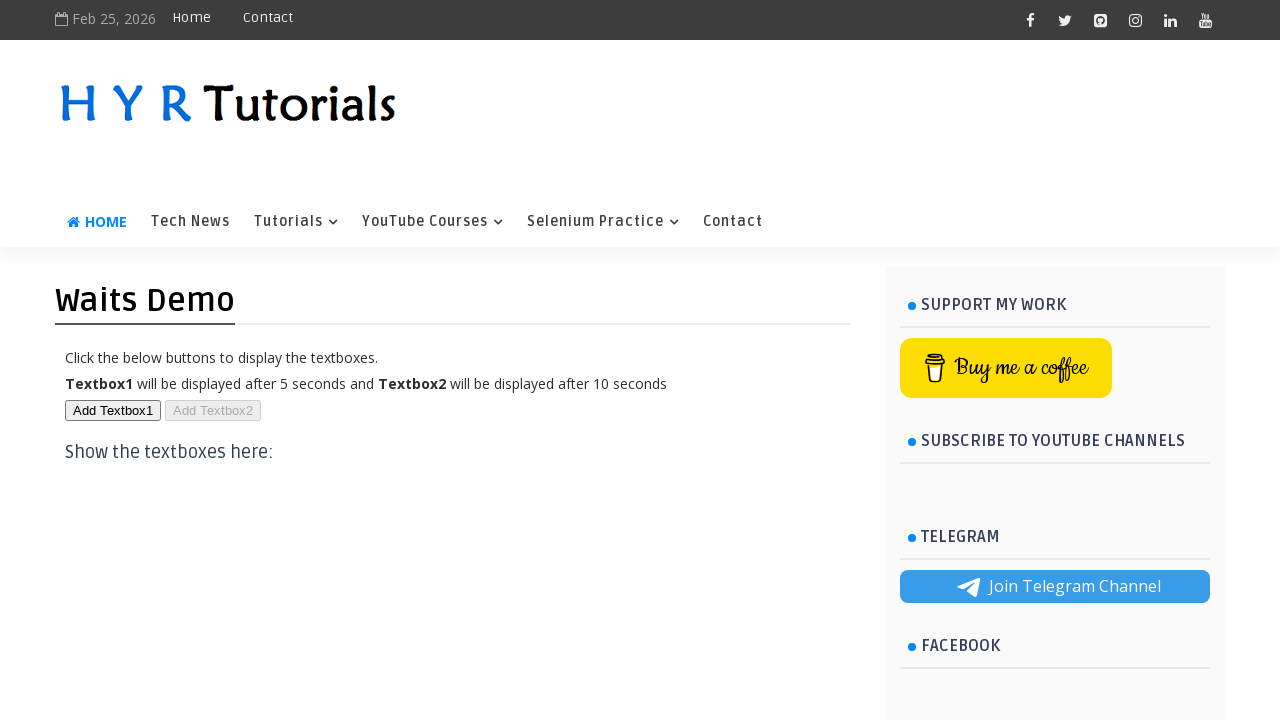

Waited for the newly created textbox to appear
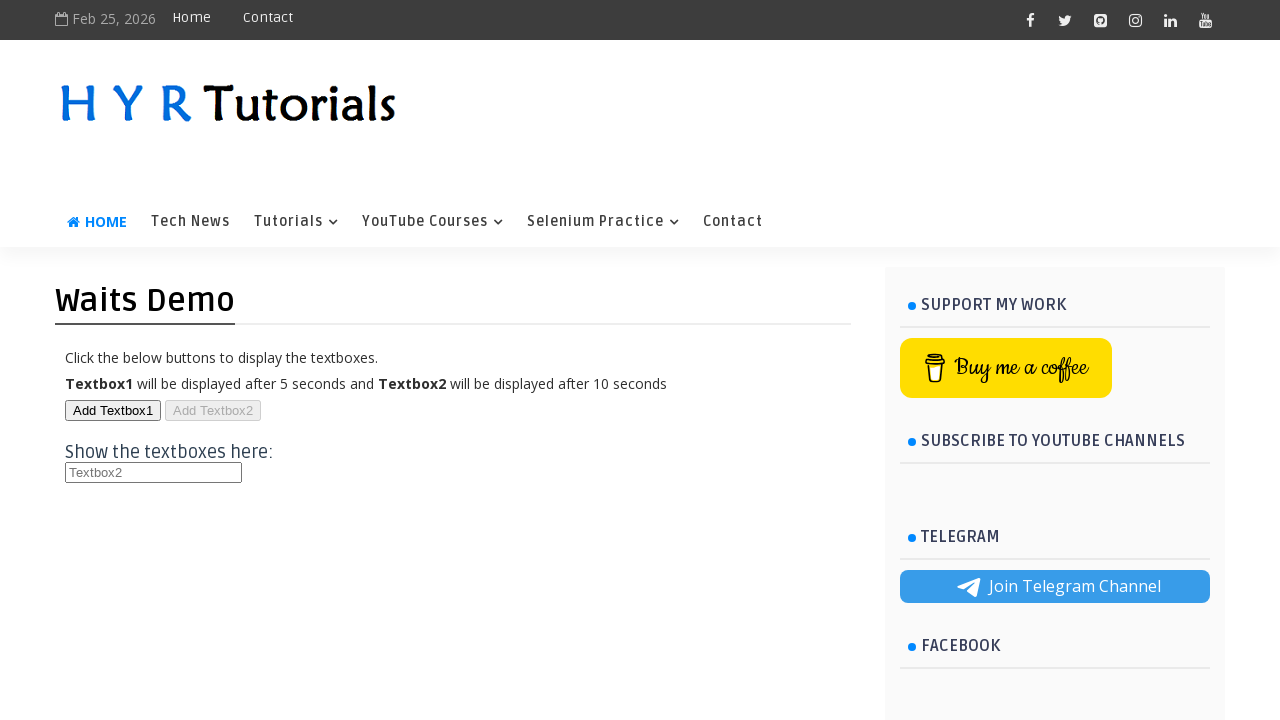

Filled the newly created textbox with 'tester' on xpath=//*[text()='Add Textbox2']/following-sibling::h3/input
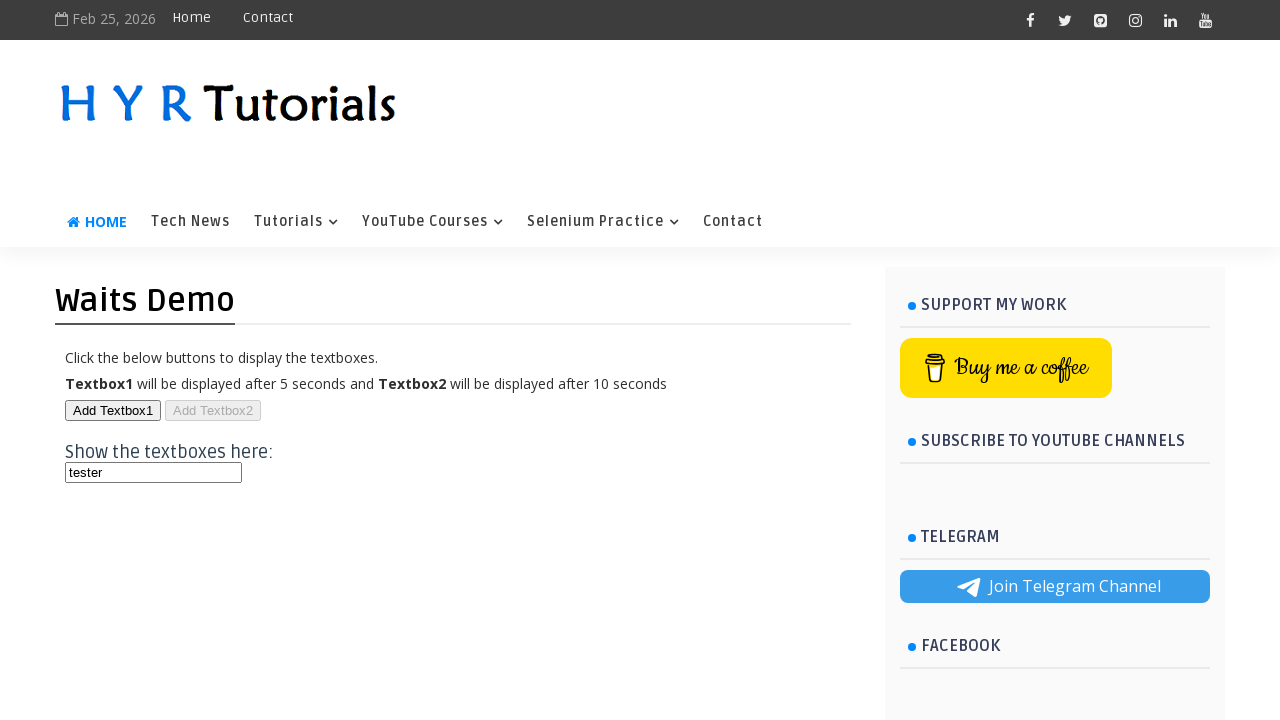

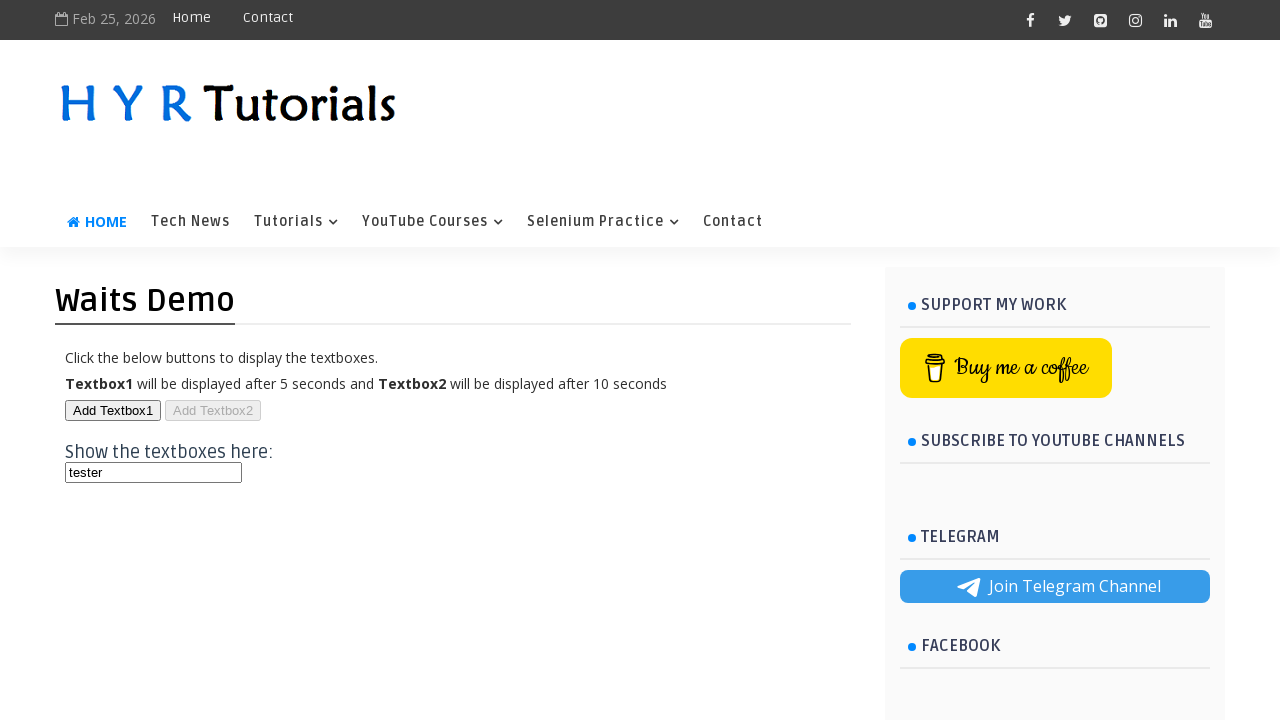